Tests appending text to an existing input field by focusing, moving cursor to end, and typing additional text

Starting URL: https://letcode.in/edit

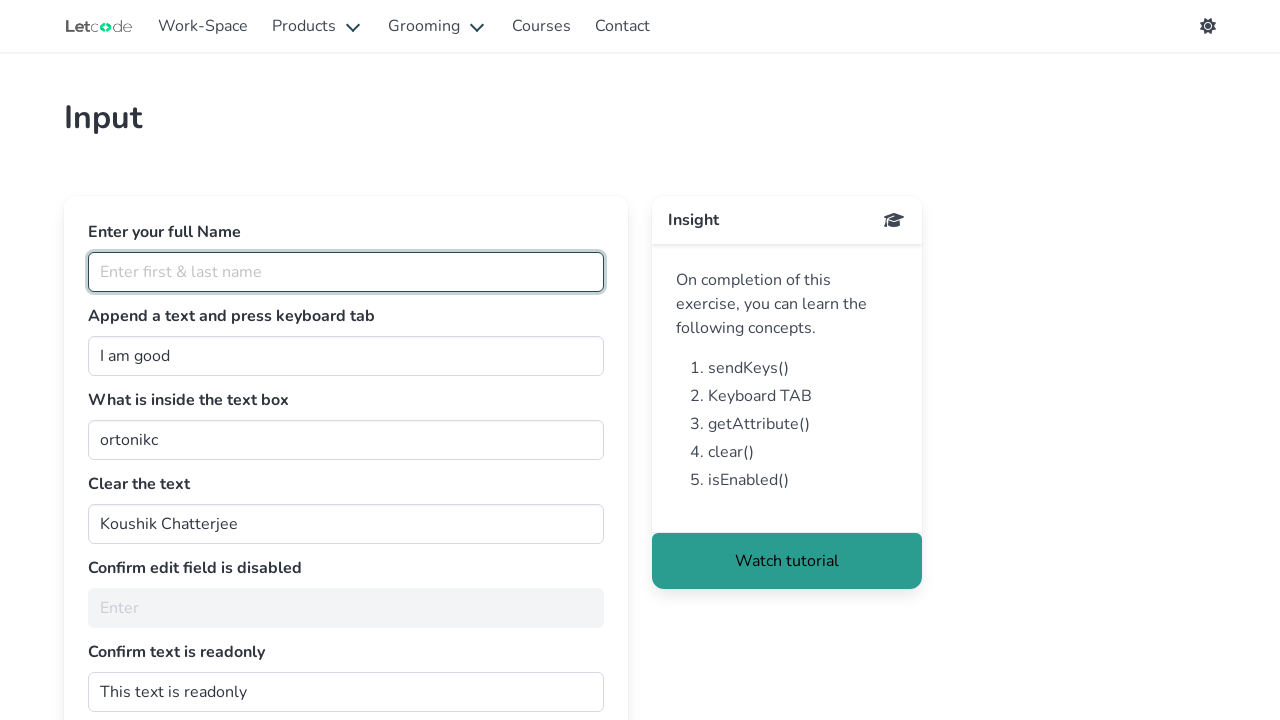

Focused on the join input field on #join
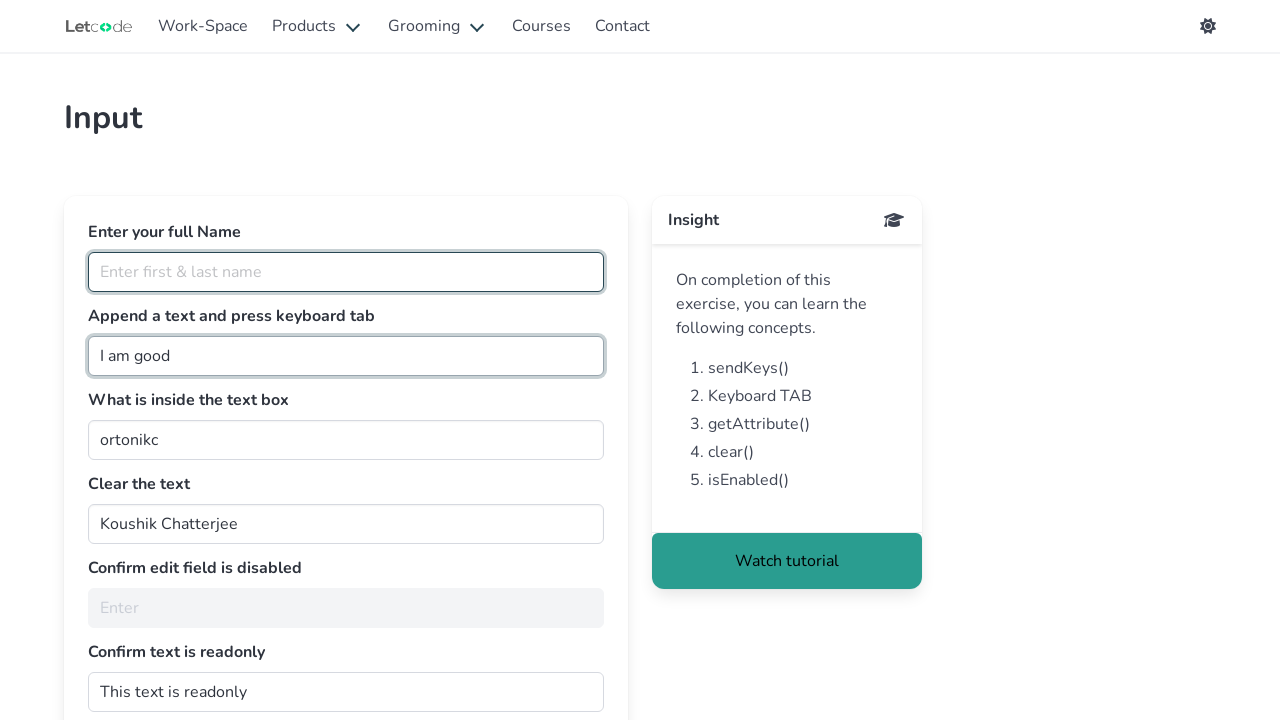

Pressed End key to move cursor to end of existing text
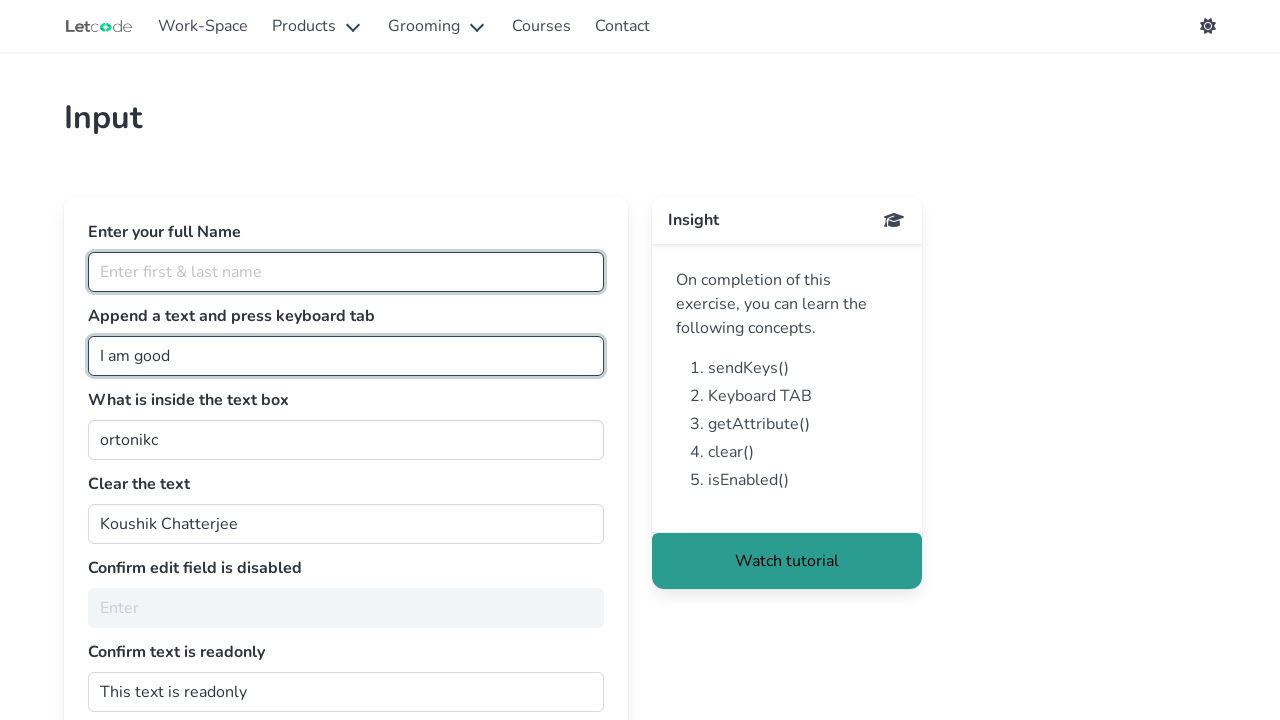

Appended ' Human' text to the input field on #join
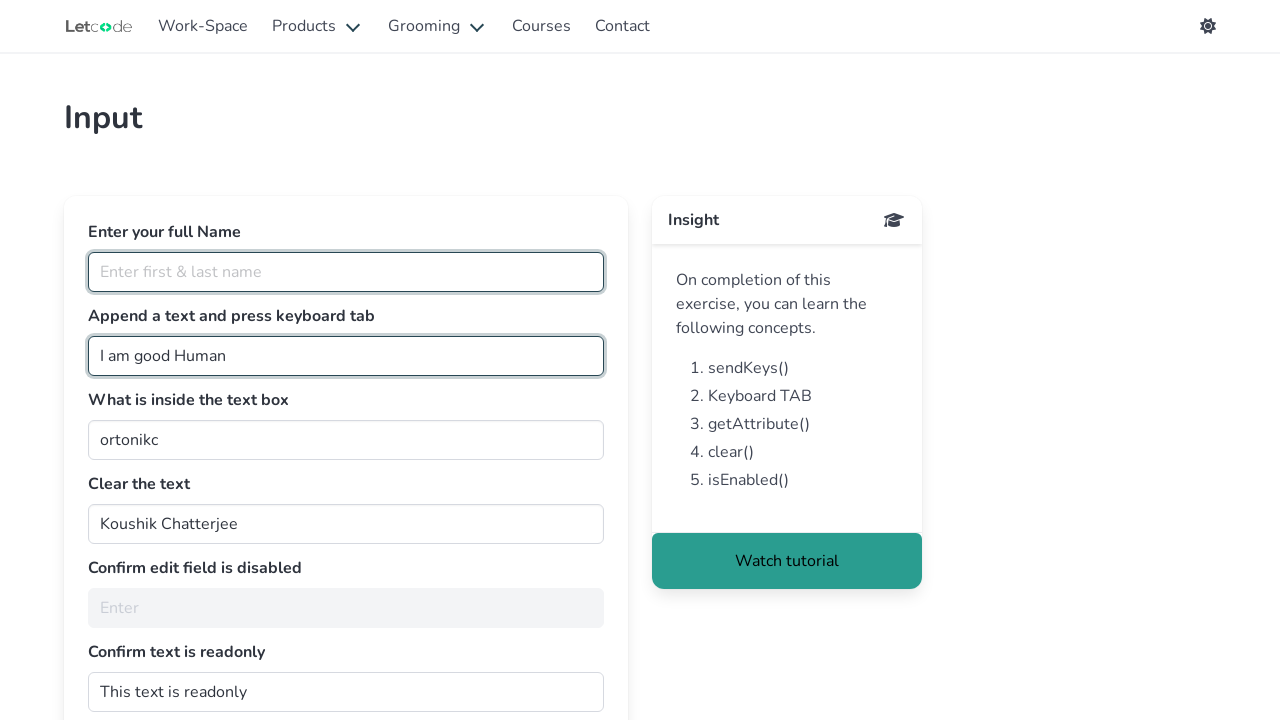

Pressed Tab key to move focus away from input field
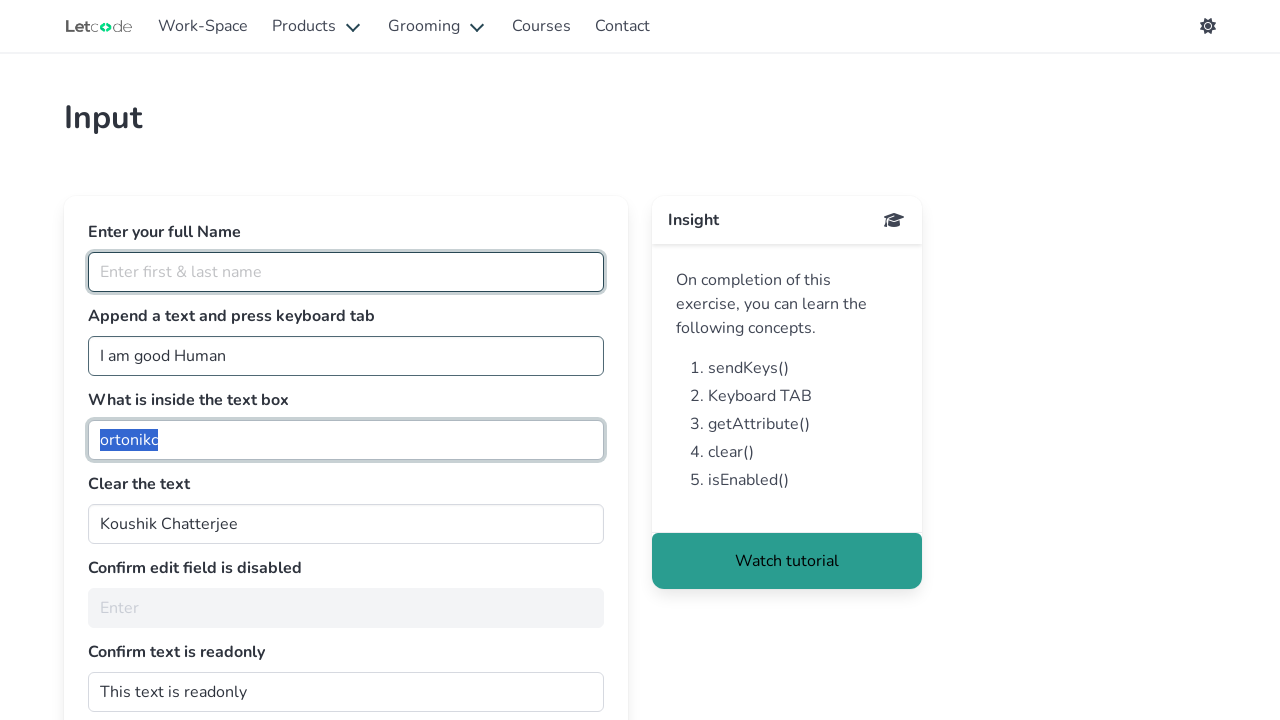

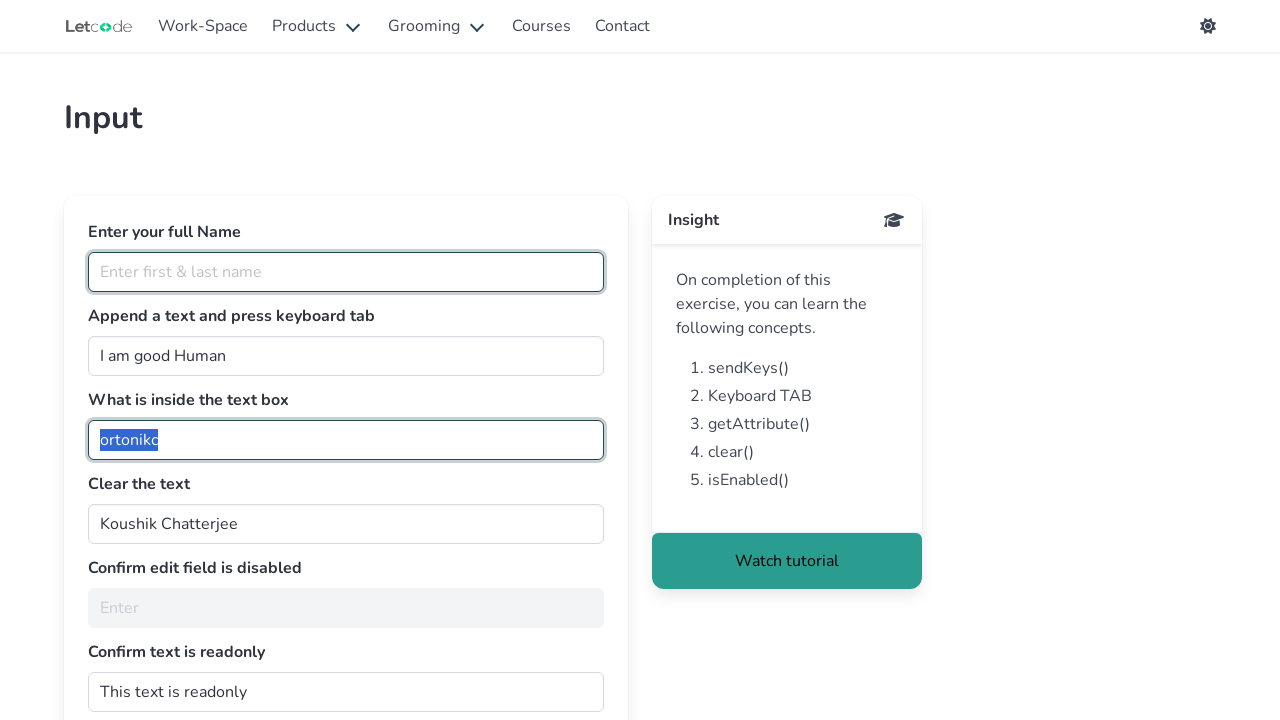